Tests browser window handling by opening new tabs and windows, switching between them, and closing them

Starting URL: https://demoqa.com/alertsWindows

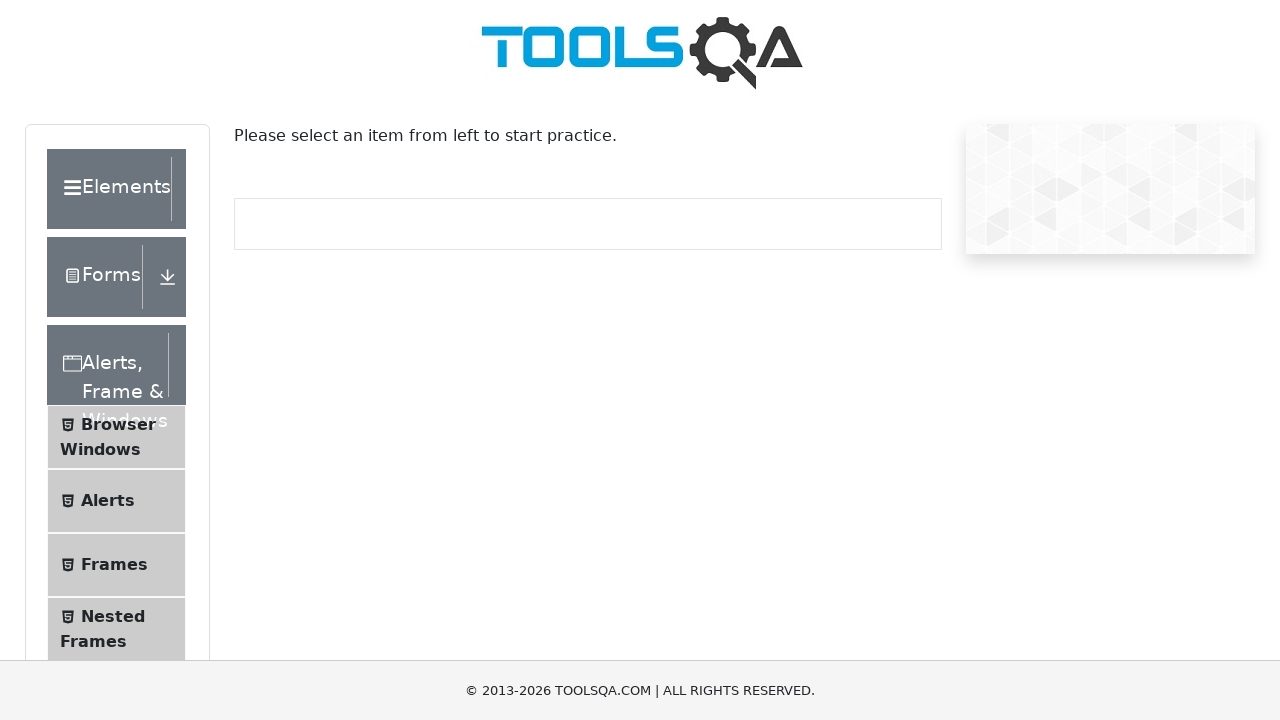

Clicked on Browser Windows menu item at (118, 424) on xpath=//*[text()='Browser Windows']
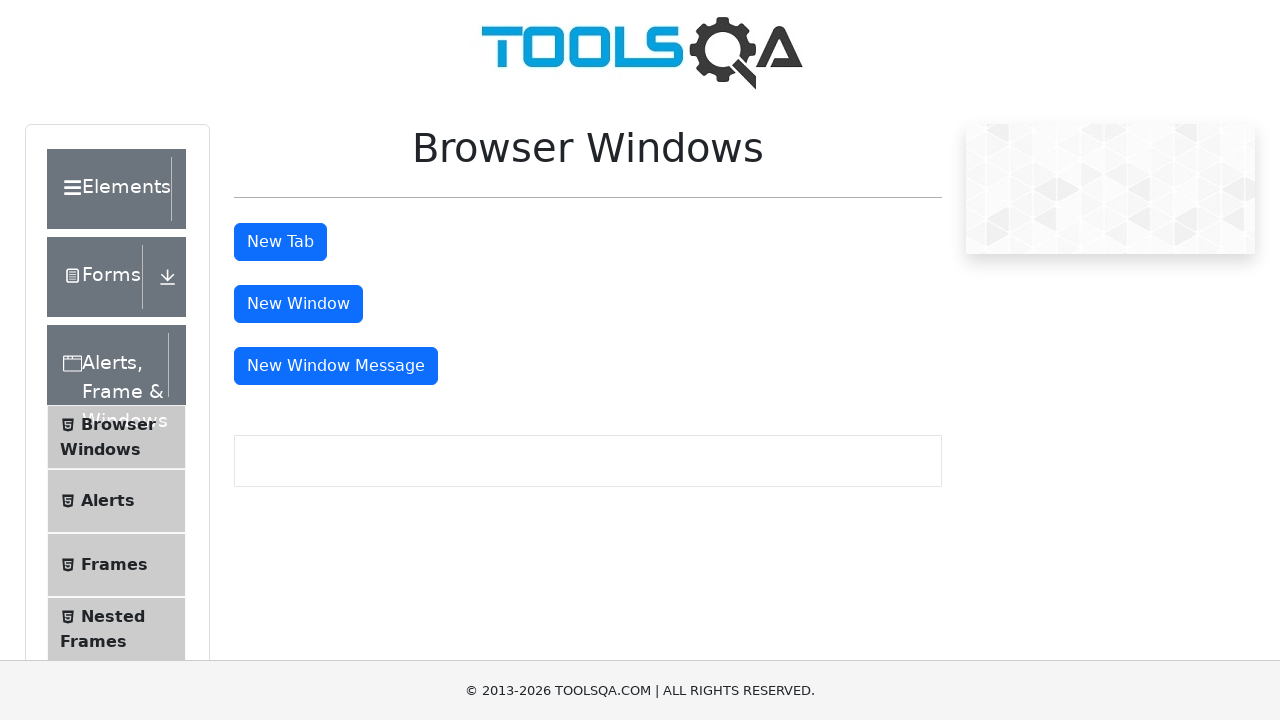

Clicked button to open new tab at (280, 242) on button#tabButton
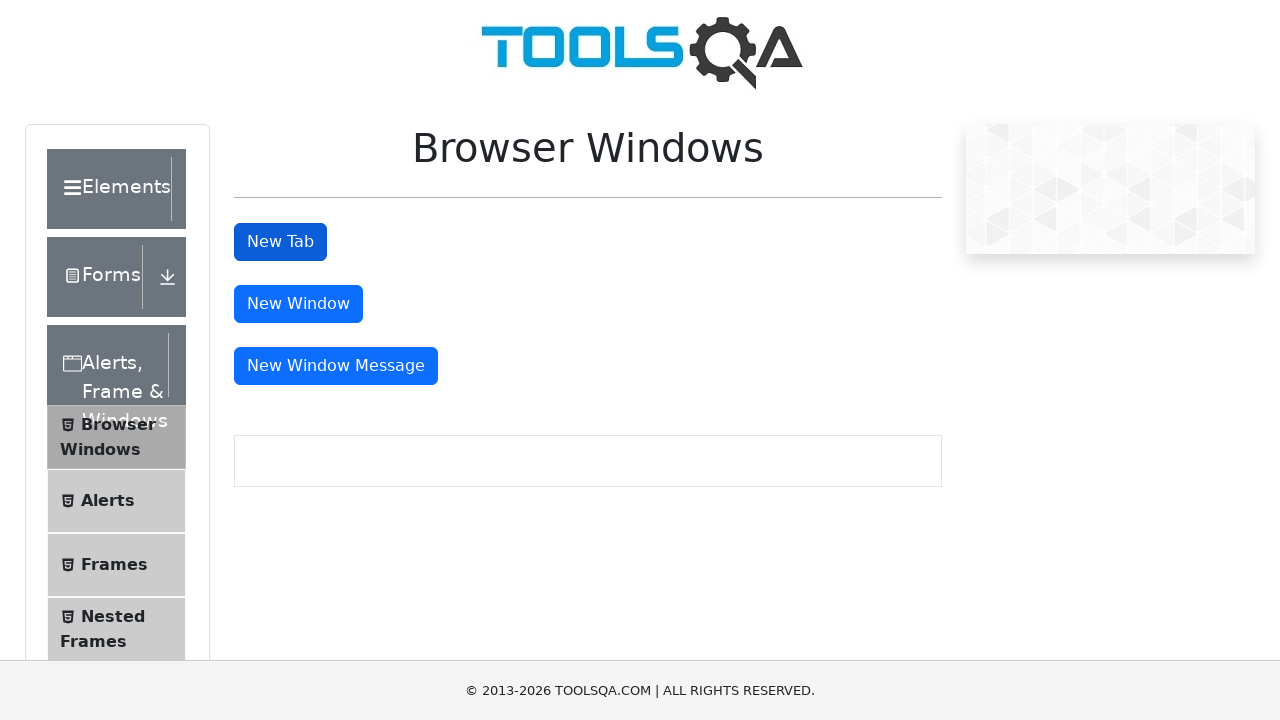

Closed the new tab
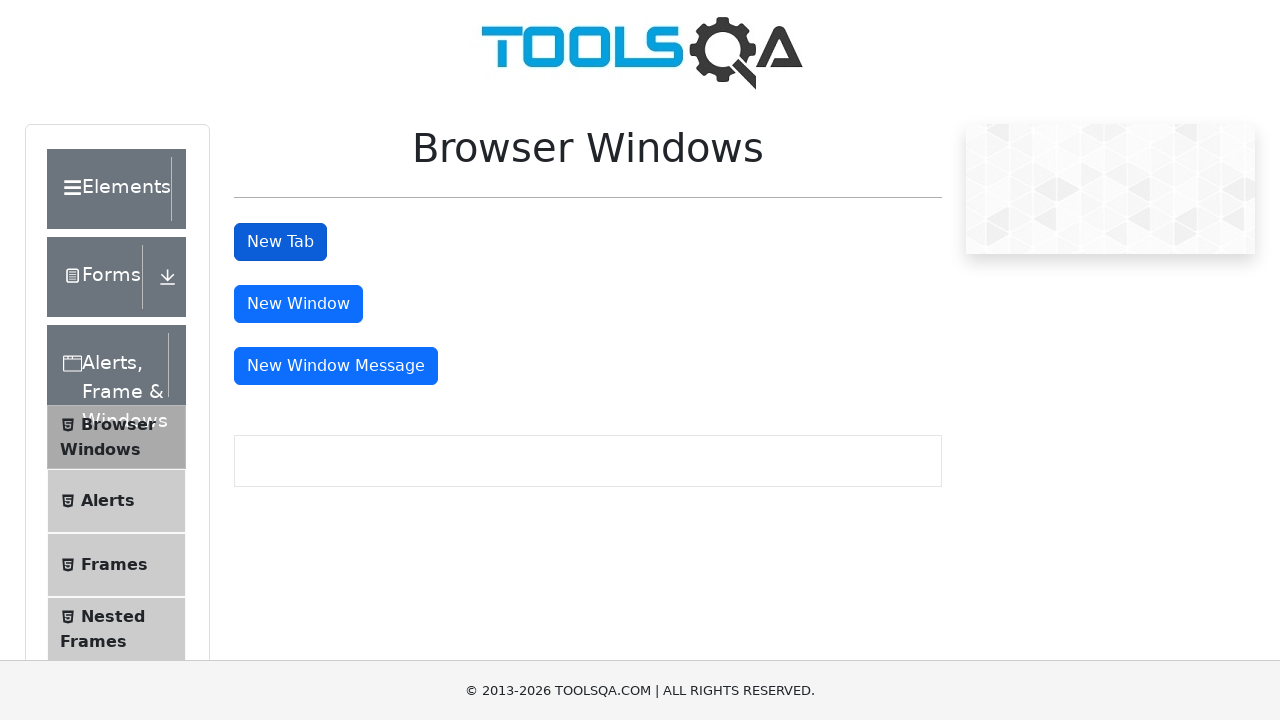

Clicked button to open new window at (298, 304) on button#windowButton
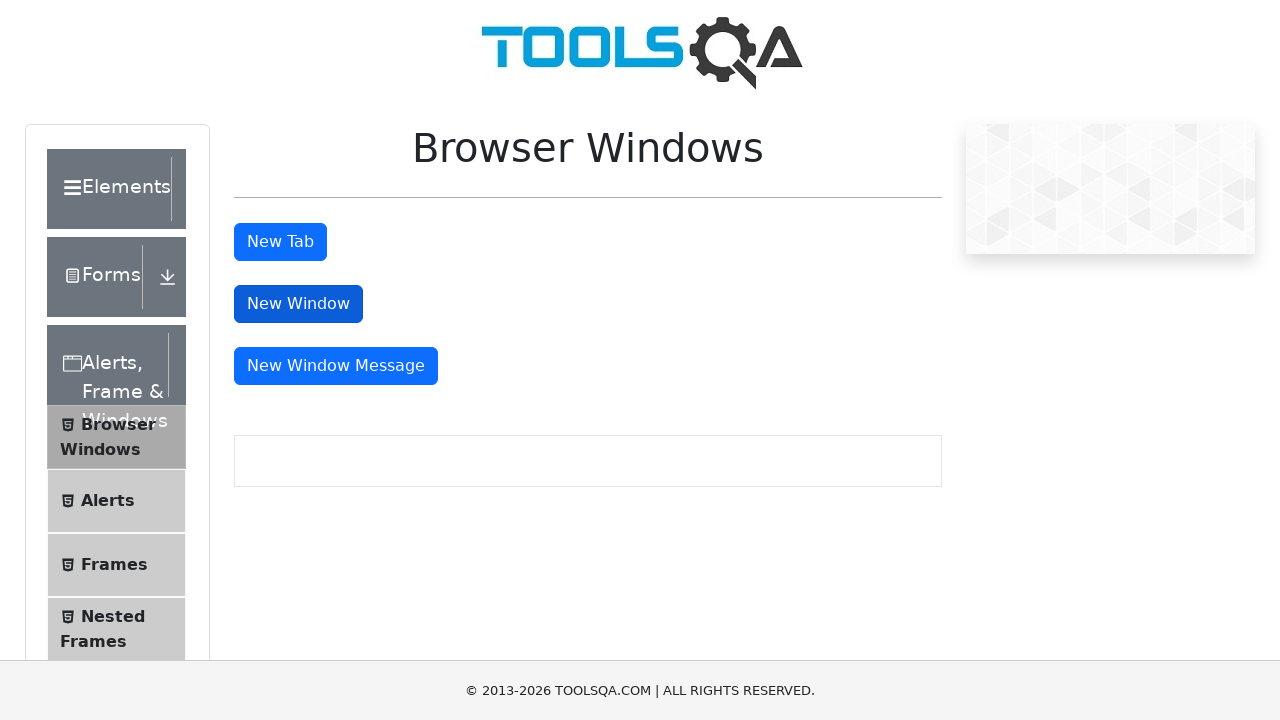

Closed the new window
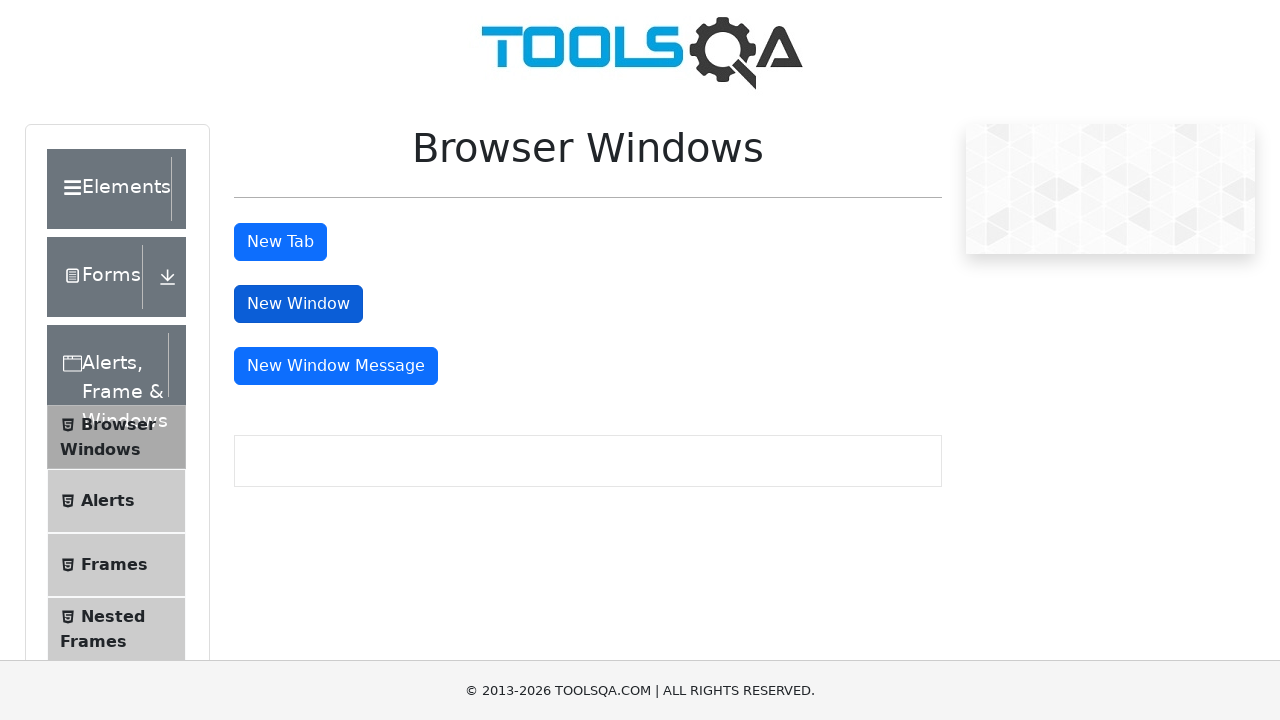

Clicked button to open message window at (336, 366) on button#messageWindowButton
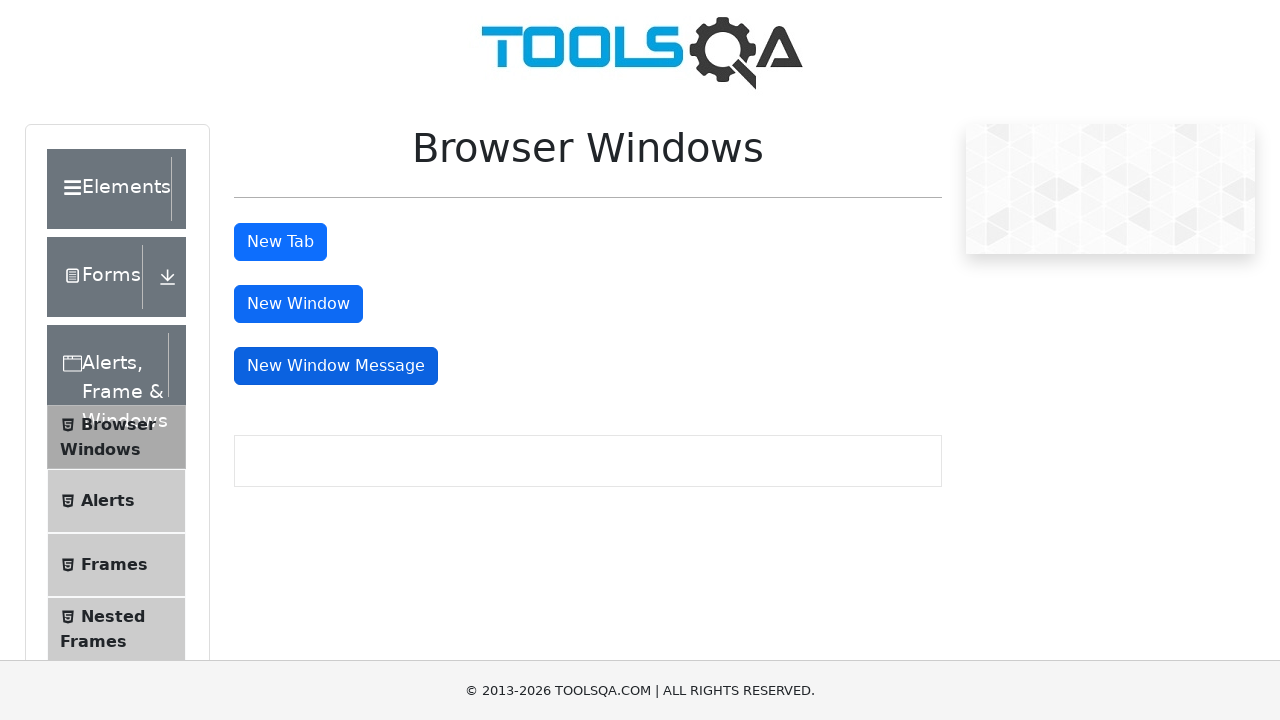

Closed the message window
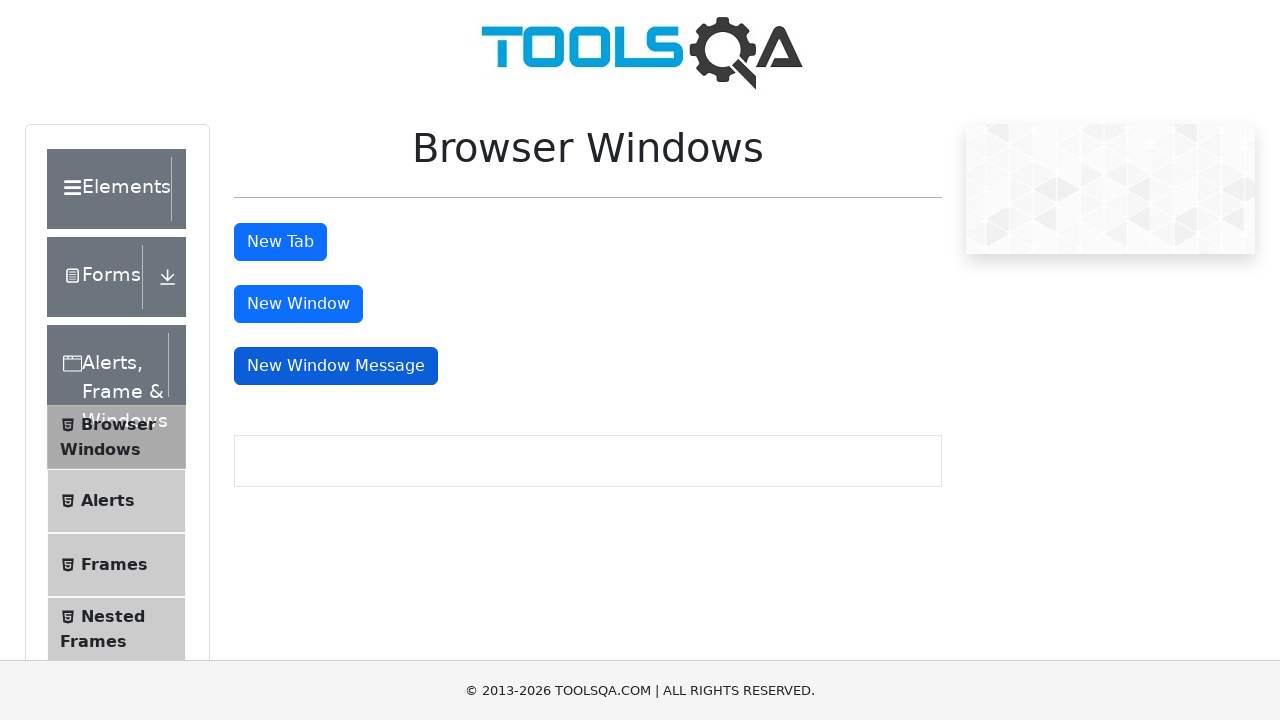

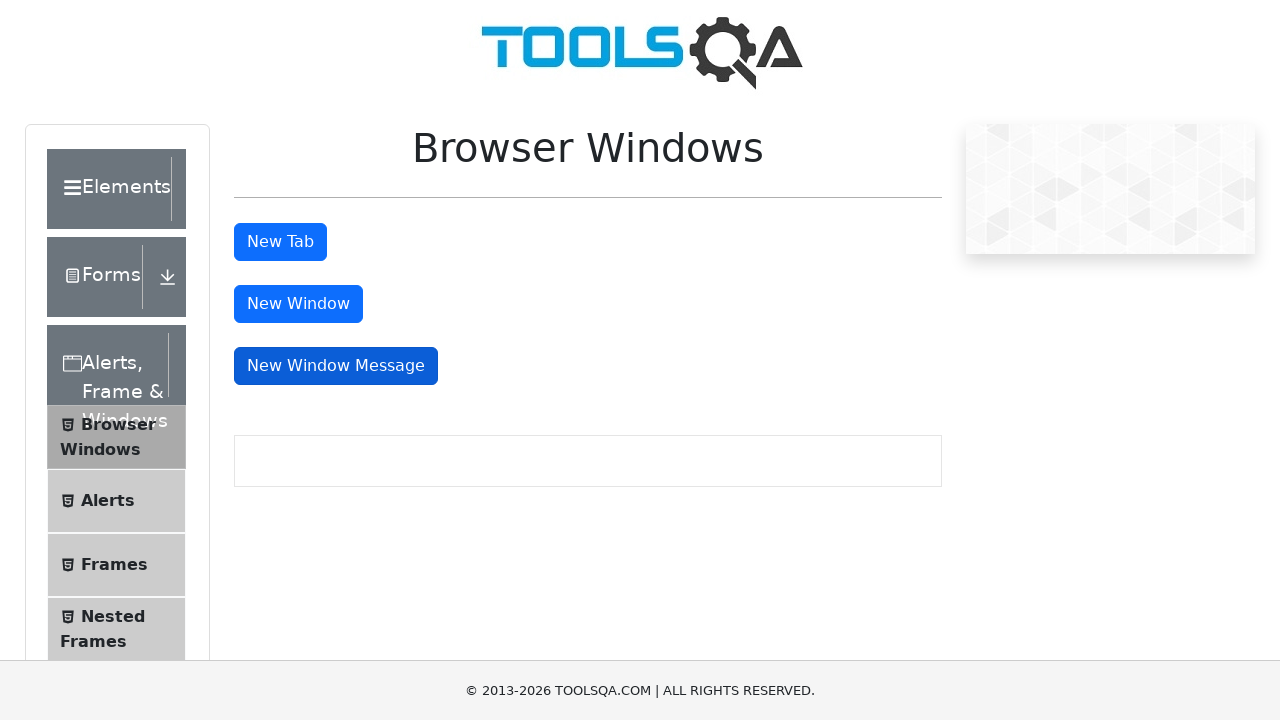